Tests selecting hobby checkboxes on the practice form

Starting URL: https://demoqa.com/automation-practice-form

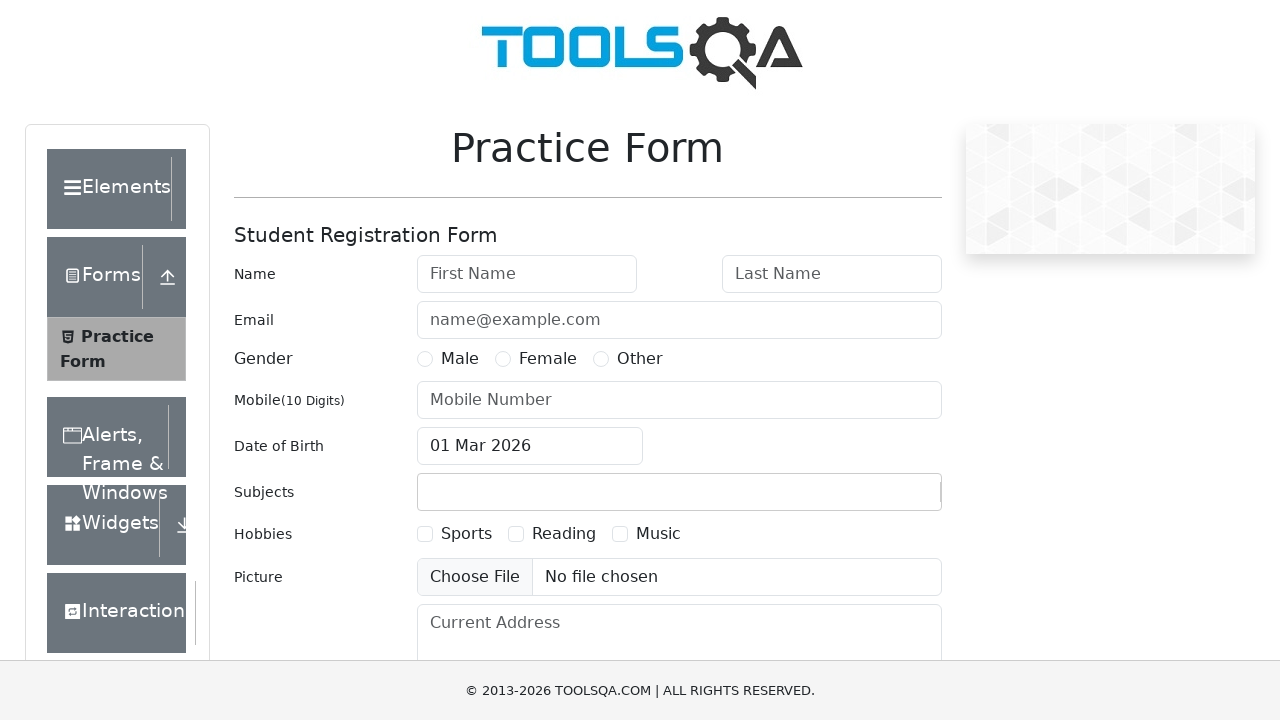

Clicked first hobby checkbox (Sports) at (466, 534) on [for='hobbies-checkbox-1']
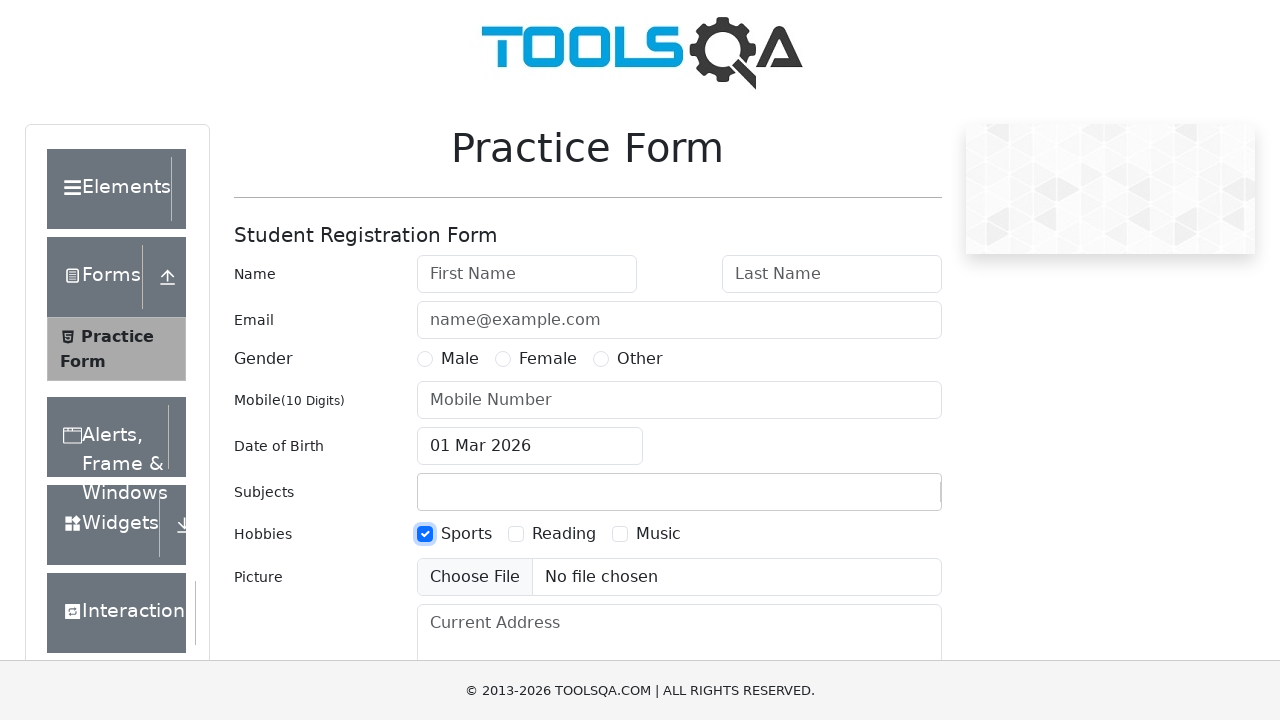

Clicked third hobby checkbox (Music) at (658, 534) on [for='hobbies-checkbox-3']
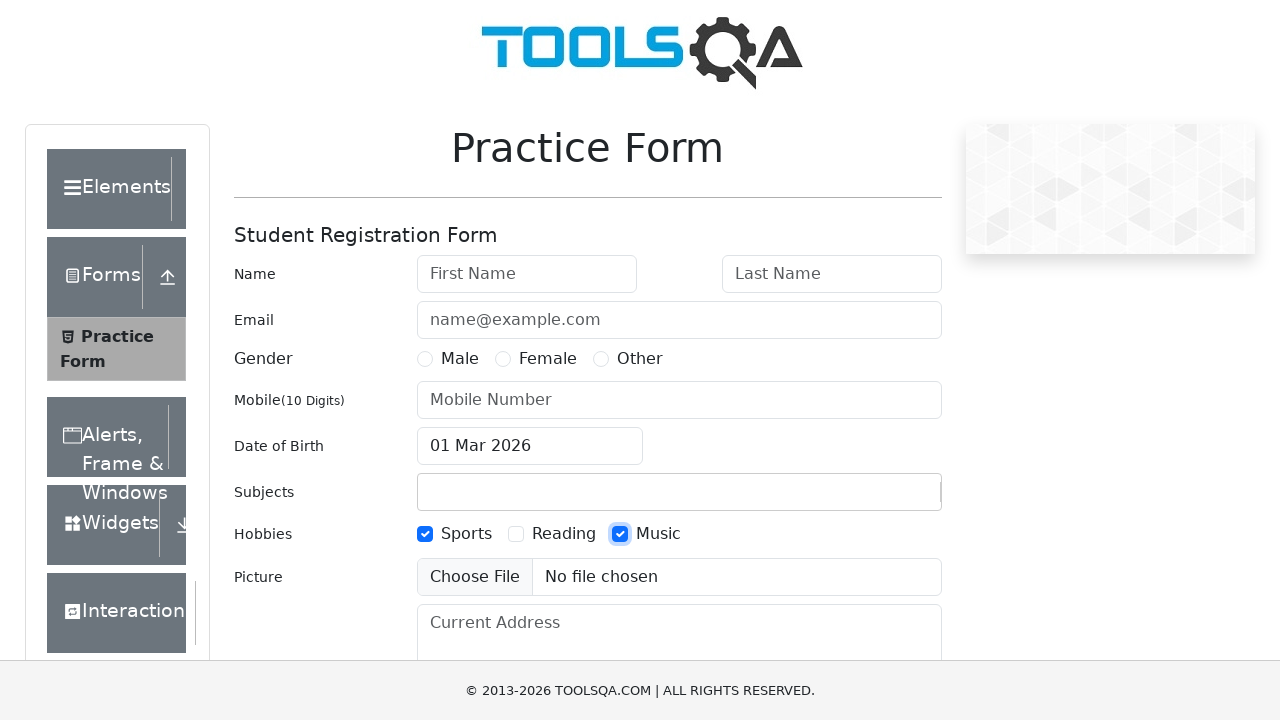

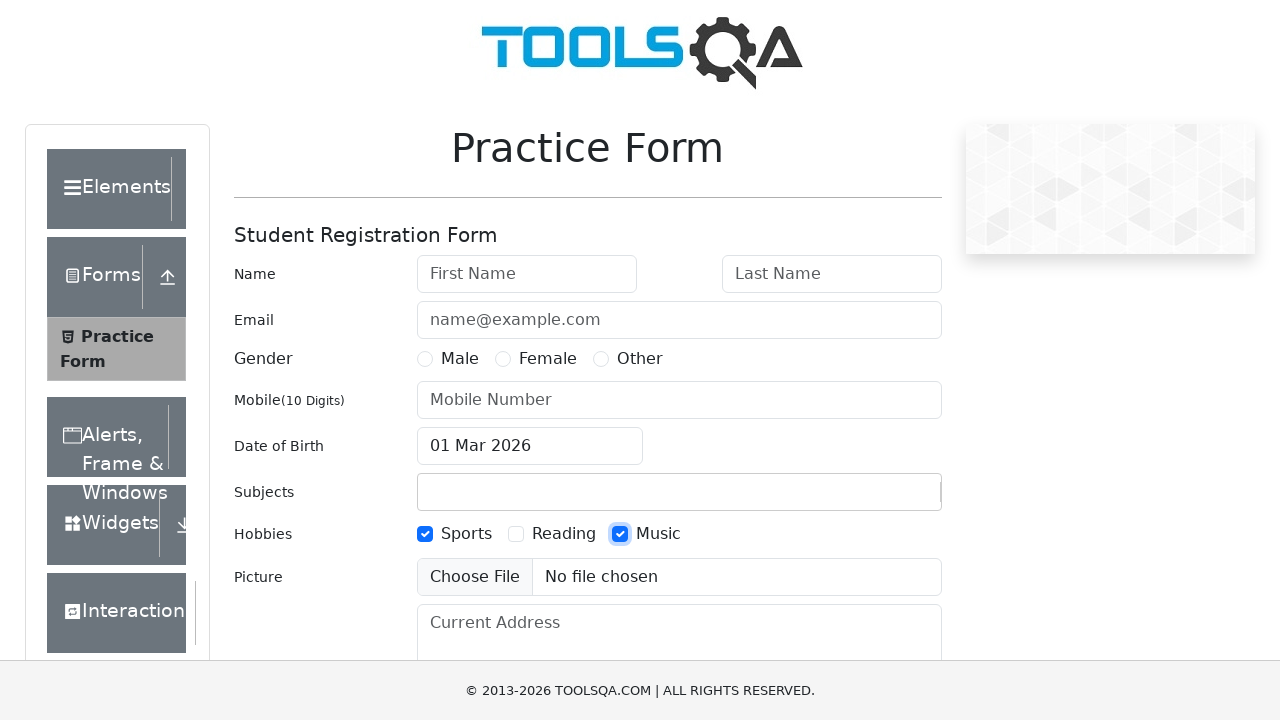